Tests a form with dynamic calculation by reading two numbers from the page, calculating their sum, selecting the result from a dropdown, and clicking submit

Starting URL: http://suninjuly.github.io/selects2.html

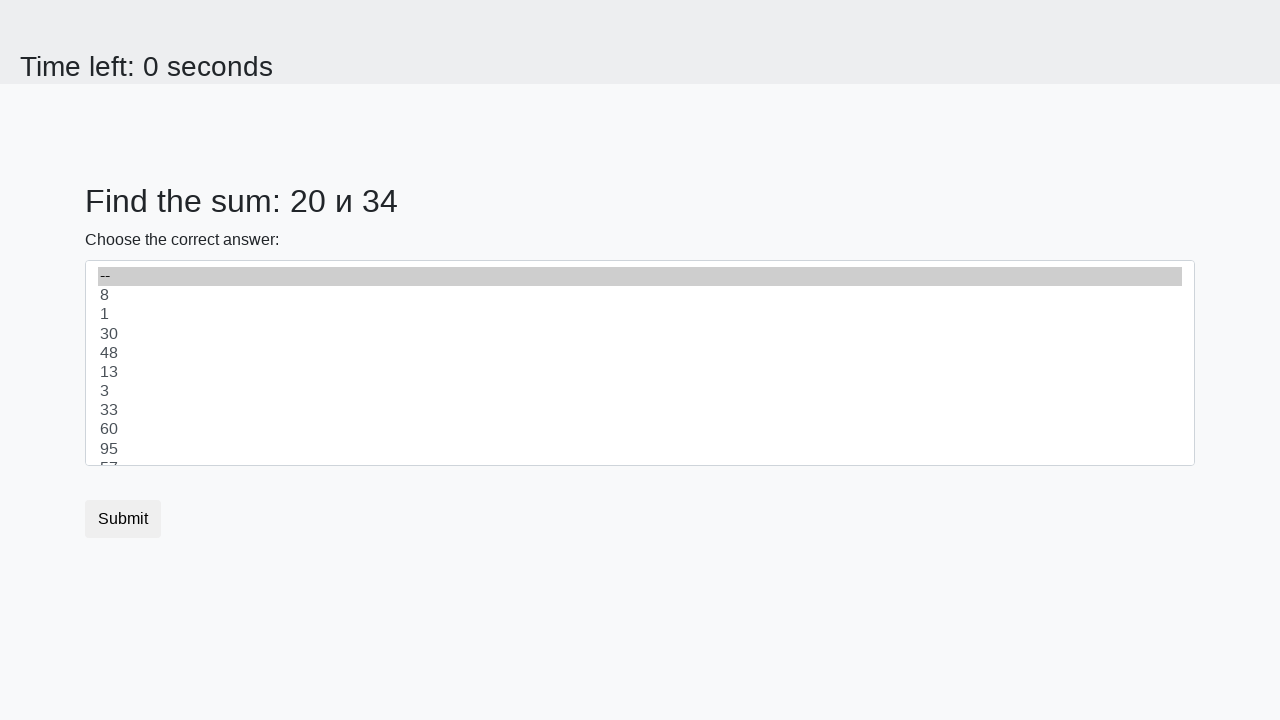

Read first number from #num1 element
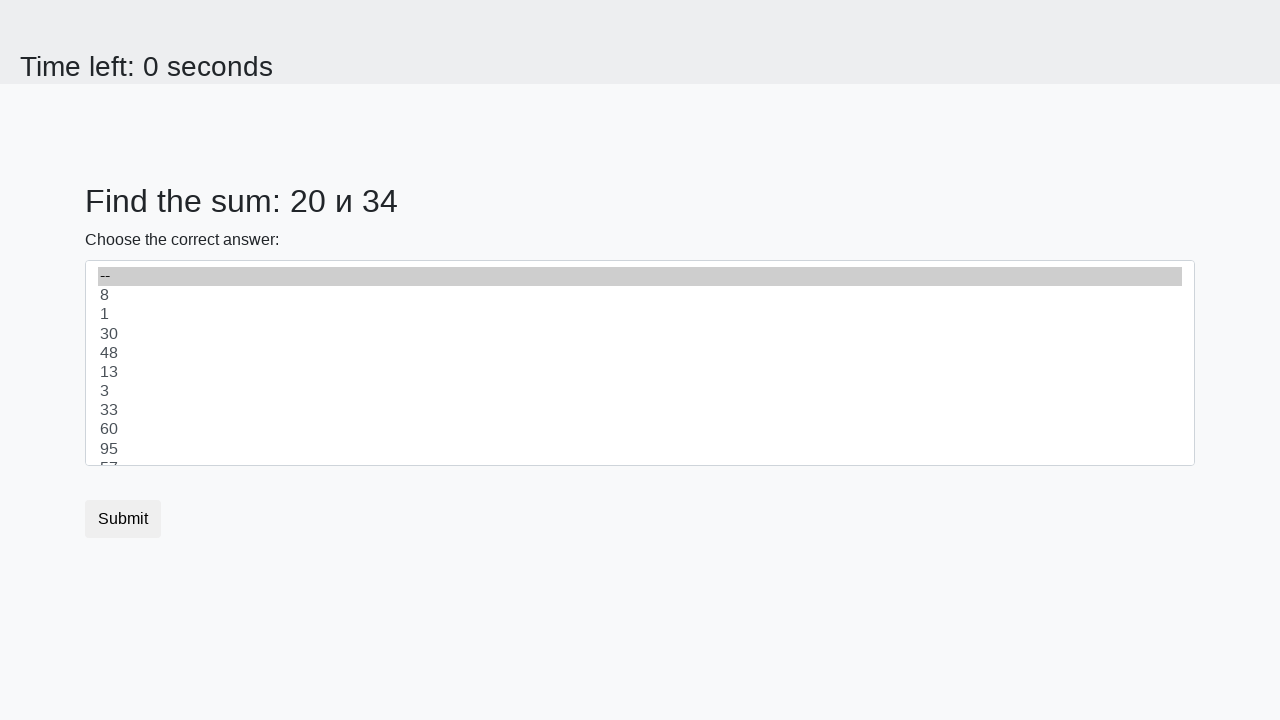

Read second number from #num2 element
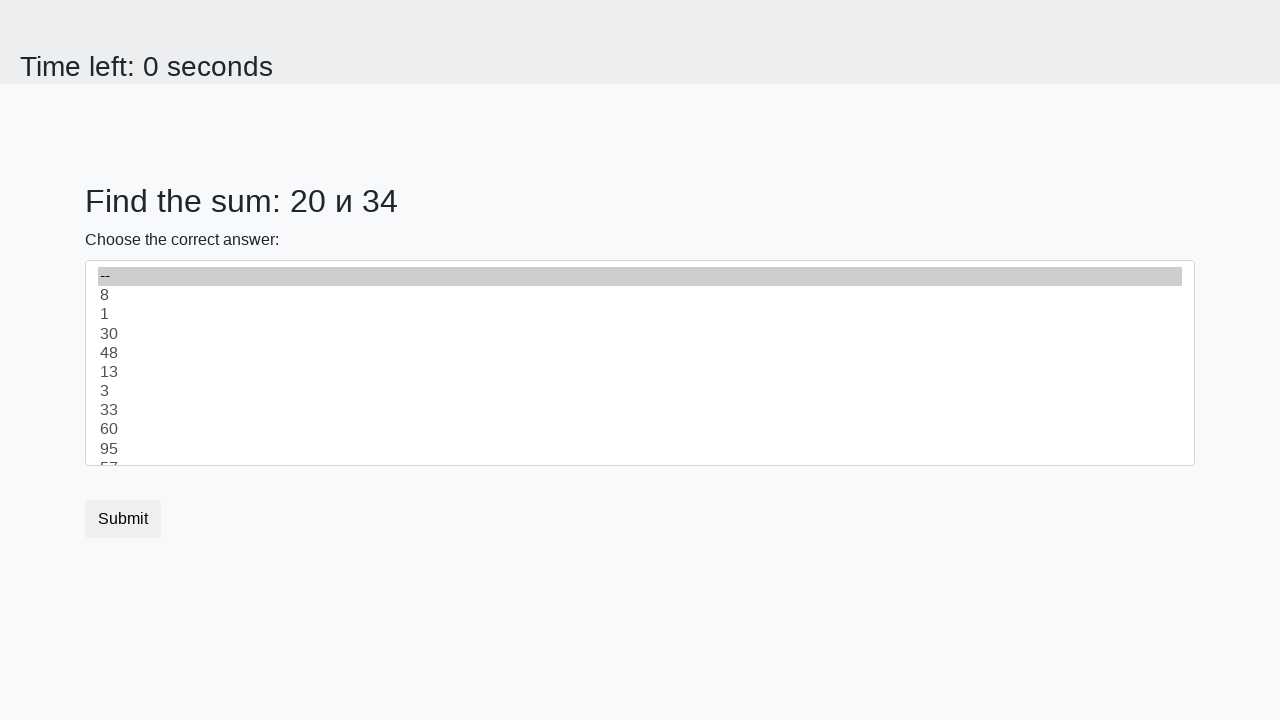

Calculated sum: 20 + 34 = 54
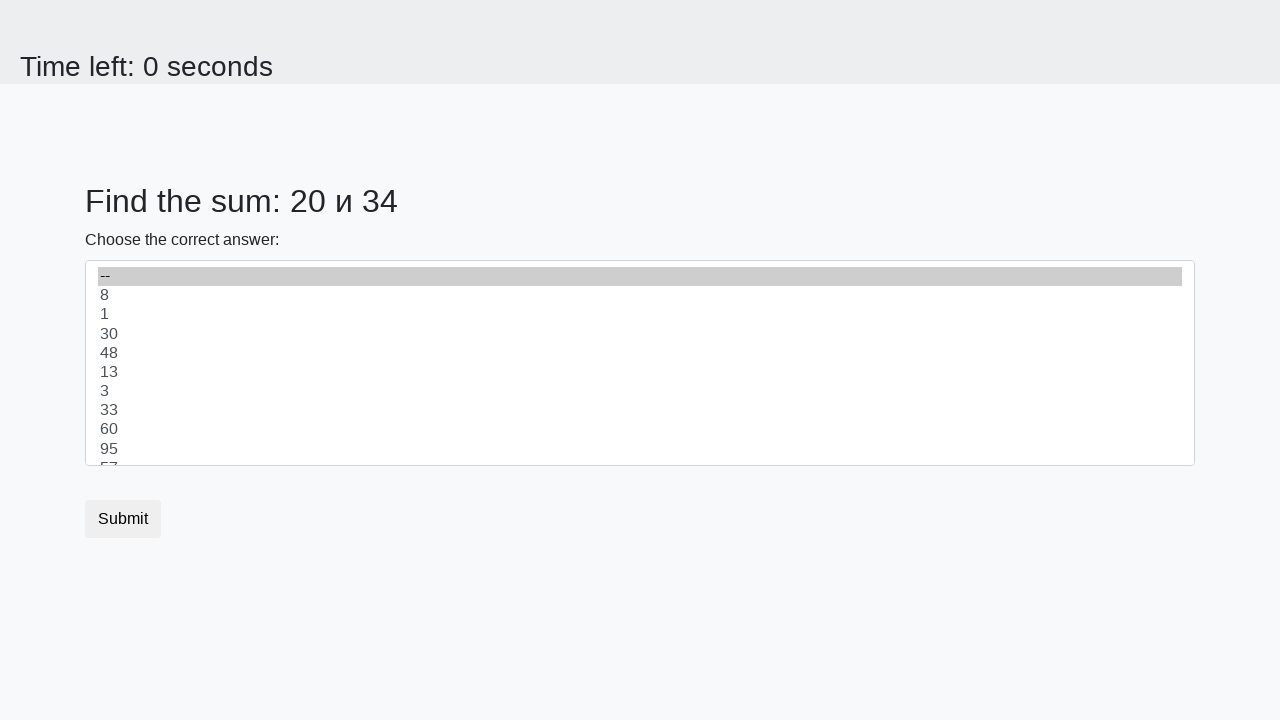

Selected value '54' from dropdown on select
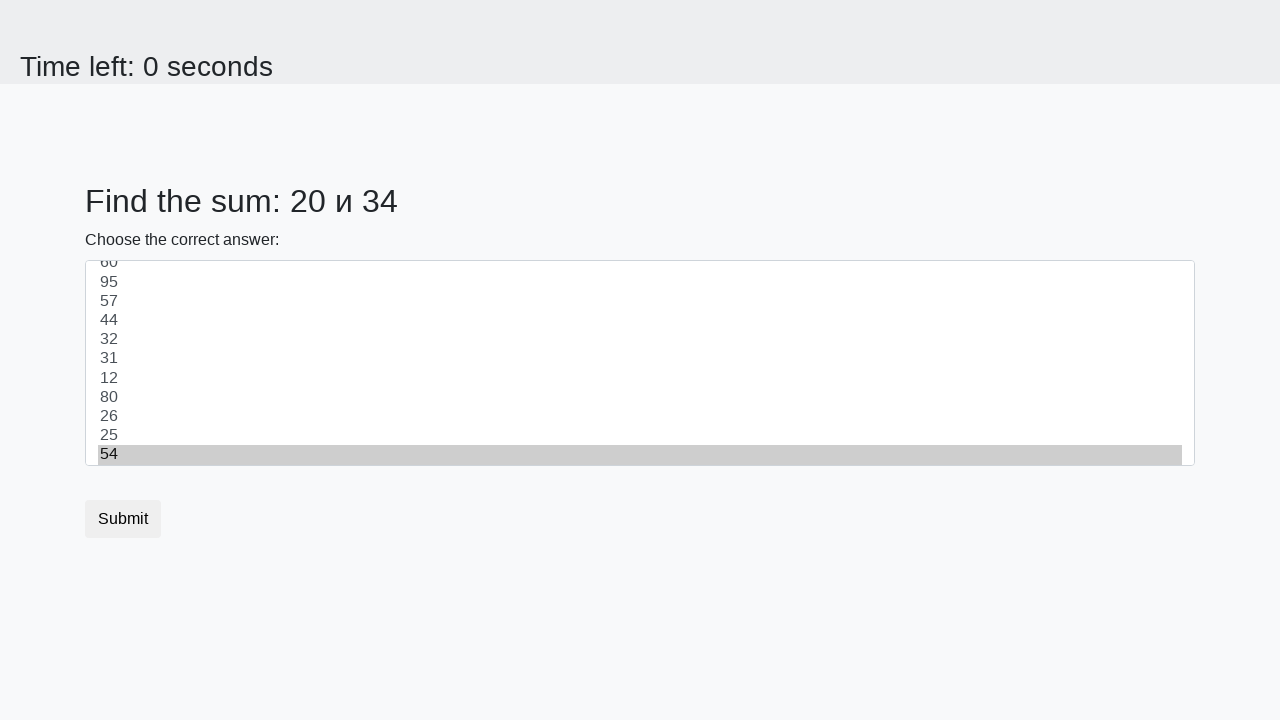

Clicked submit button at (123, 519) on button.btn
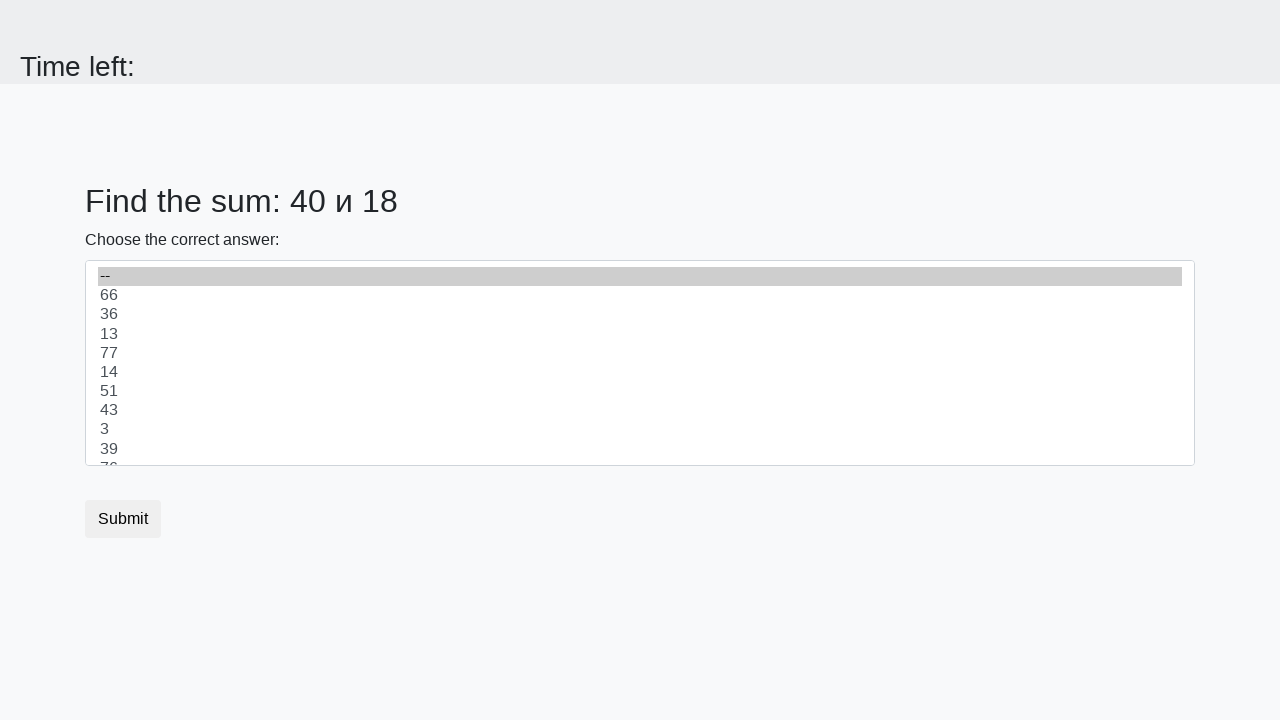

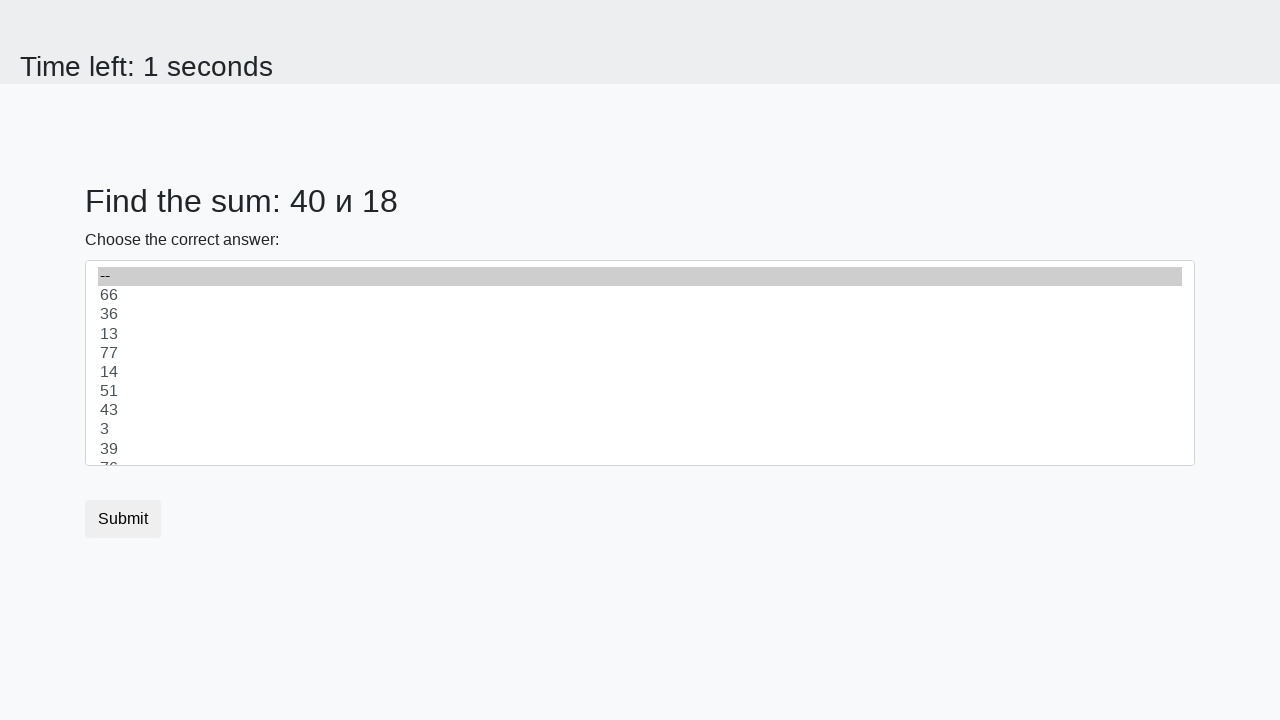